Clicks first dropdown and then counts the main menu headers that appear

Starting URL: https://www.usps.com/

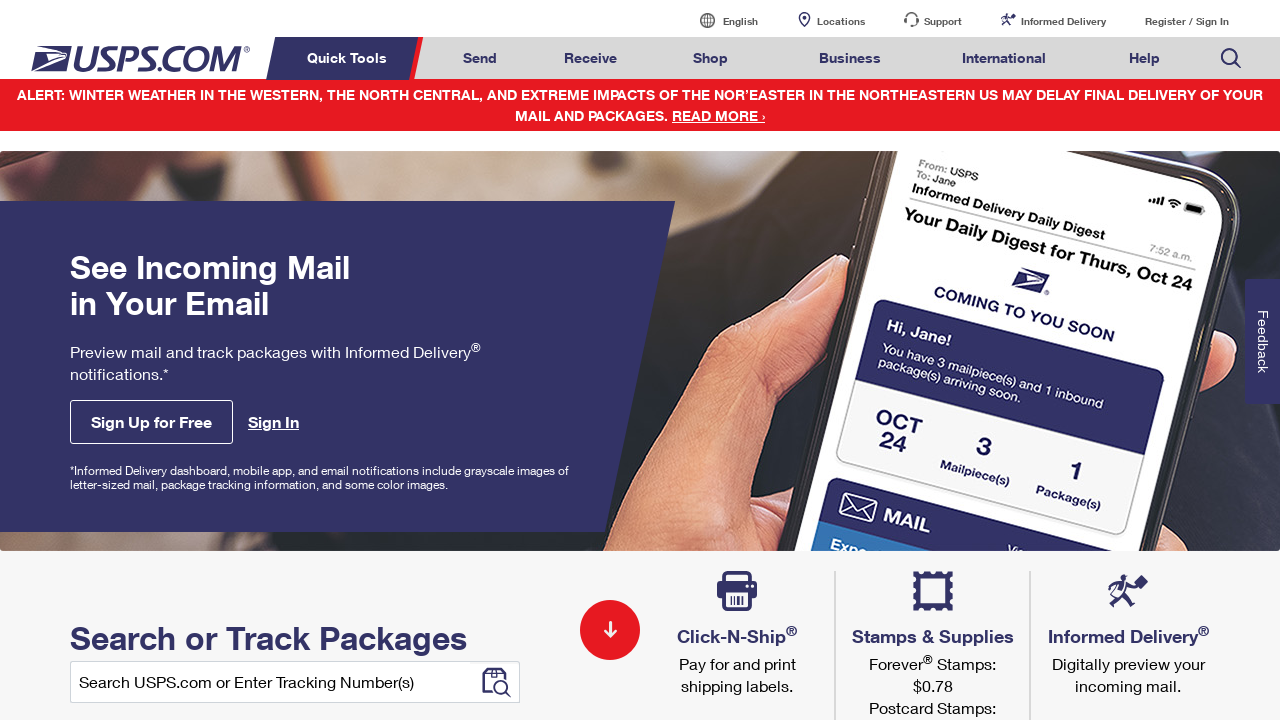

Clicked first dropdown menu header to open dropdown at (350, 58) on xpath=//*[@class = 'nav-list']/li >> nth=0
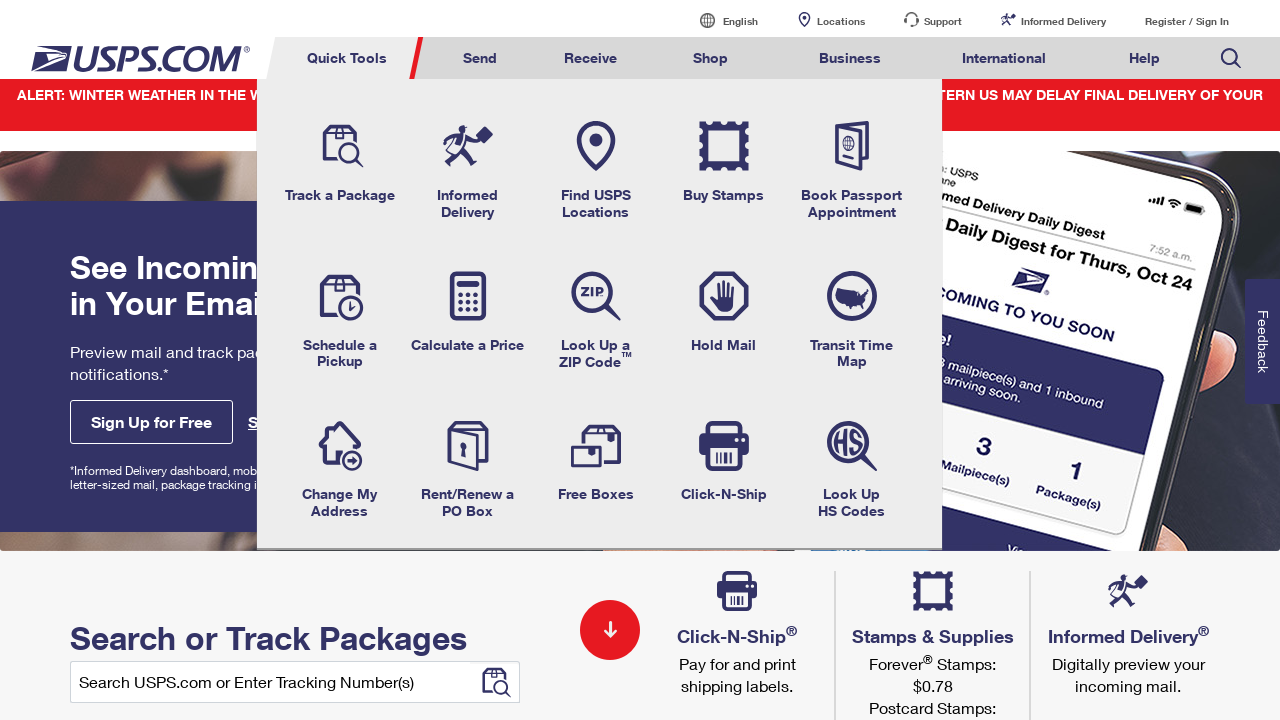

Retrieved all main menu headers from dropdown - found 6 headers
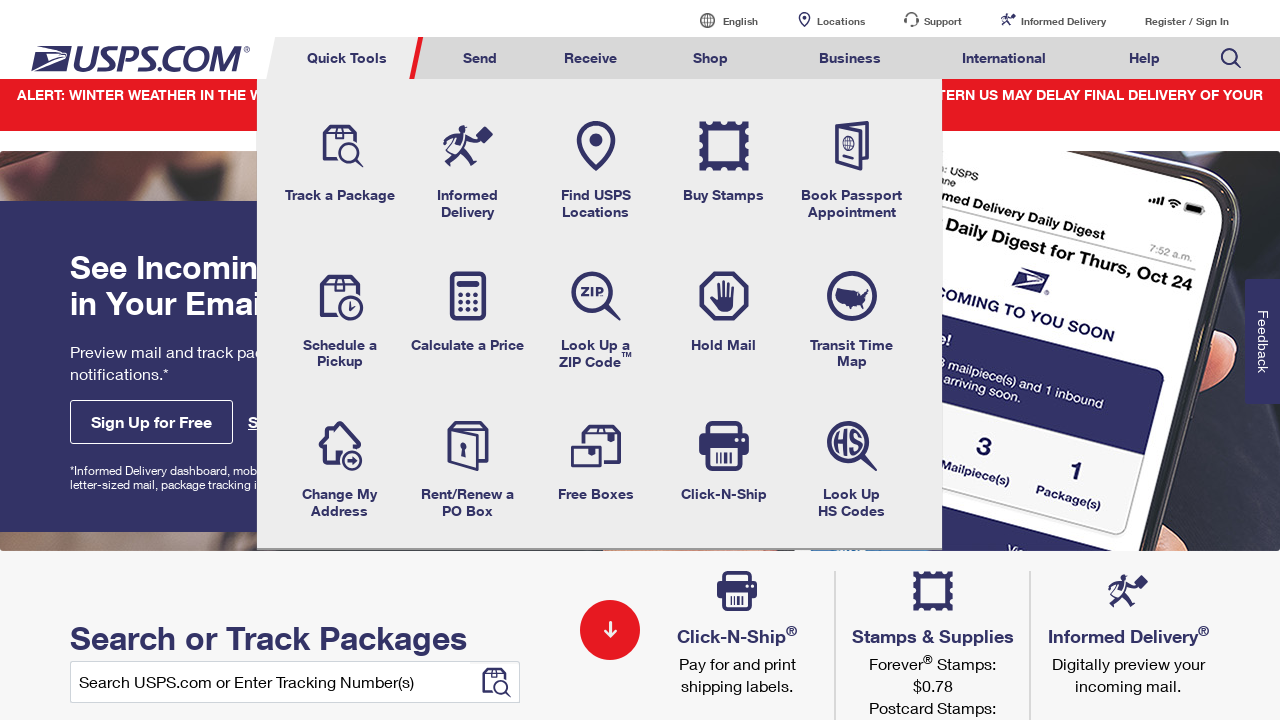

Printed total main menu headers count: 6
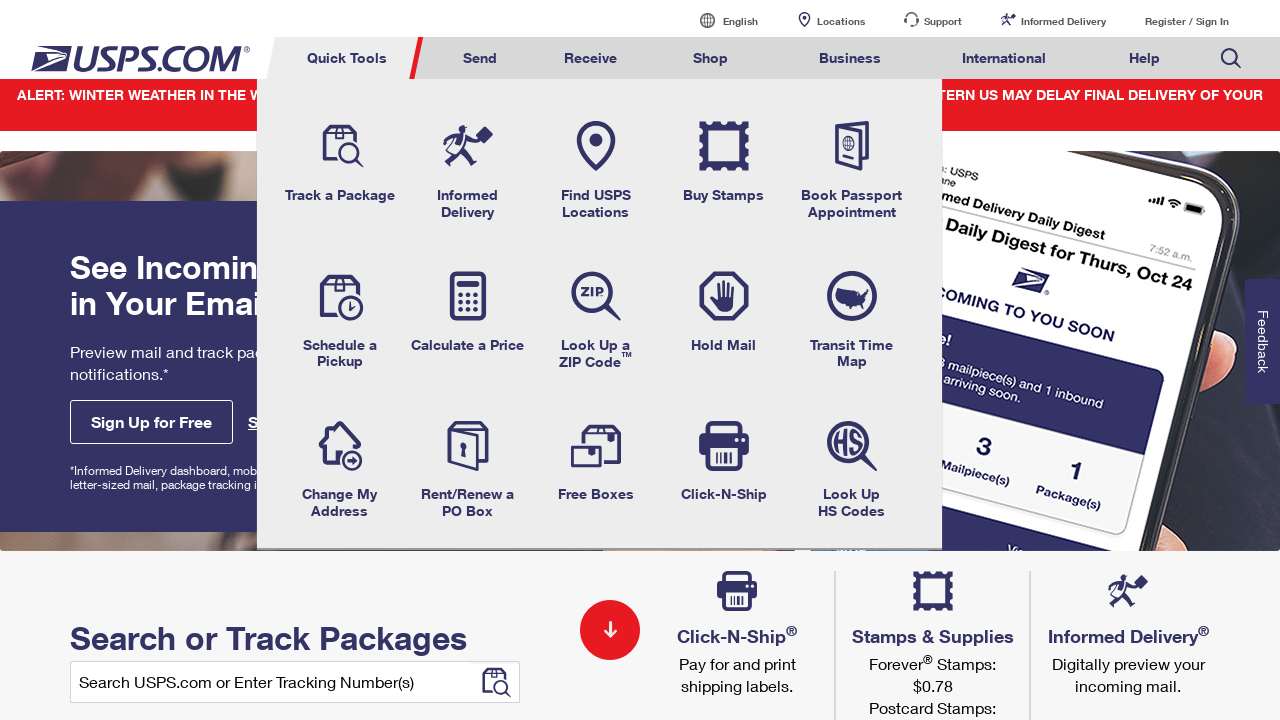

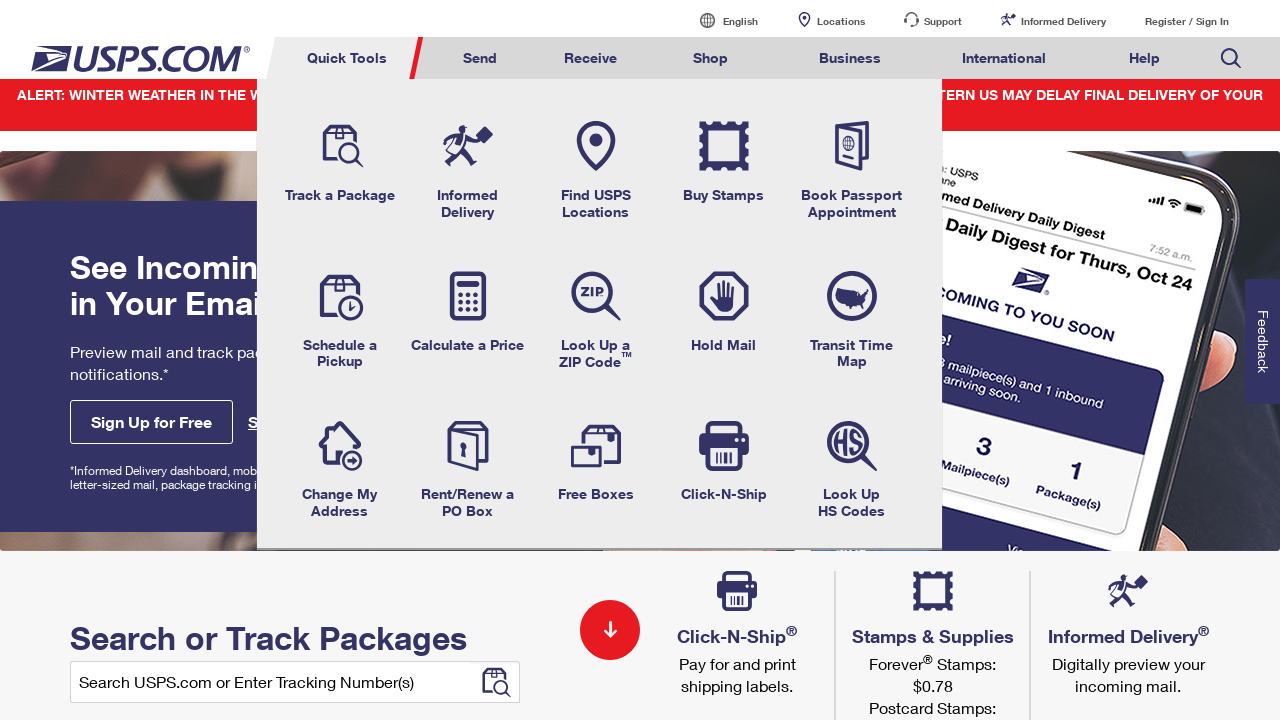